Navigates to a test website and scrolls to a specific element at the bottom of the page

Starting URL: https://trytestingthis.netlify.app/

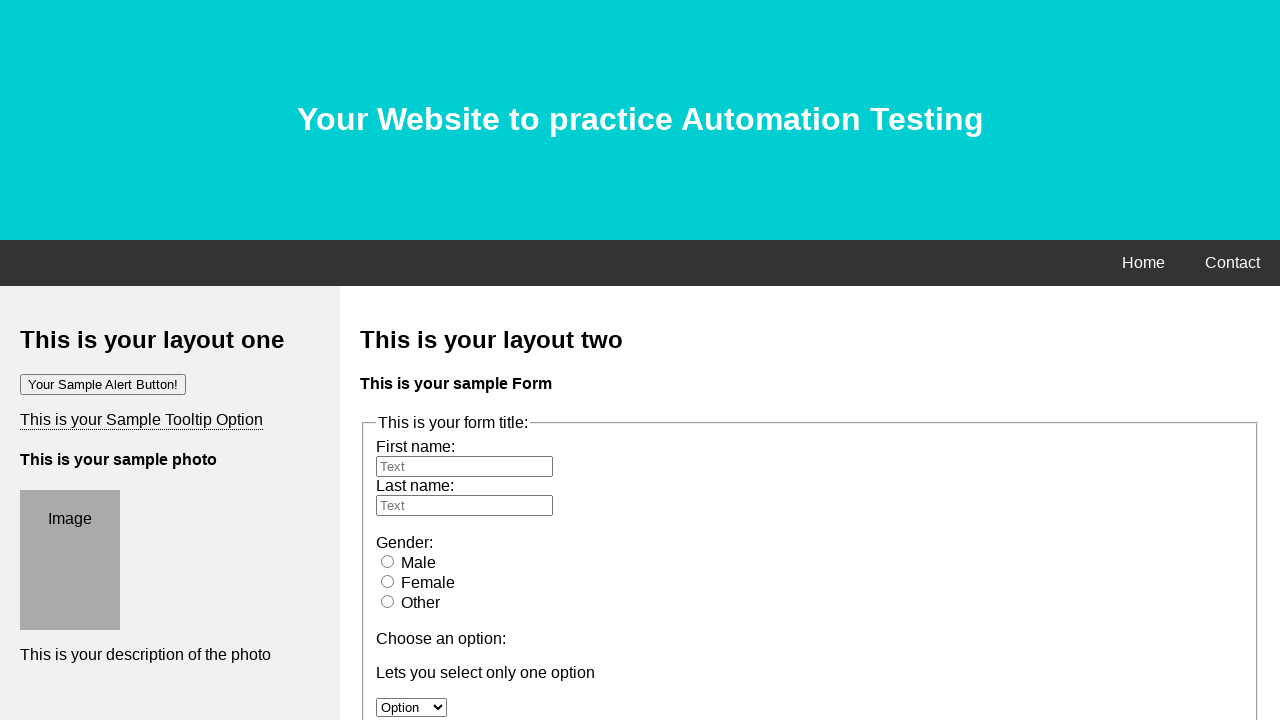

Navigated to test website
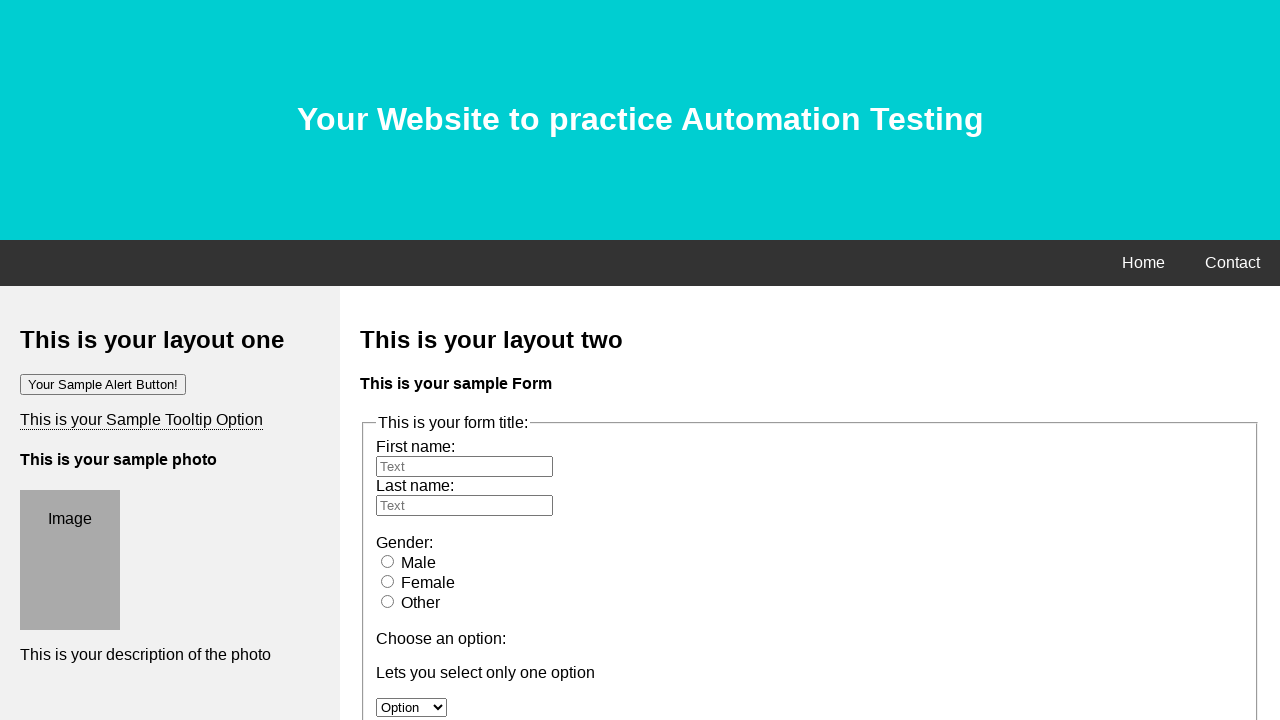

Located scroll target element with XPath
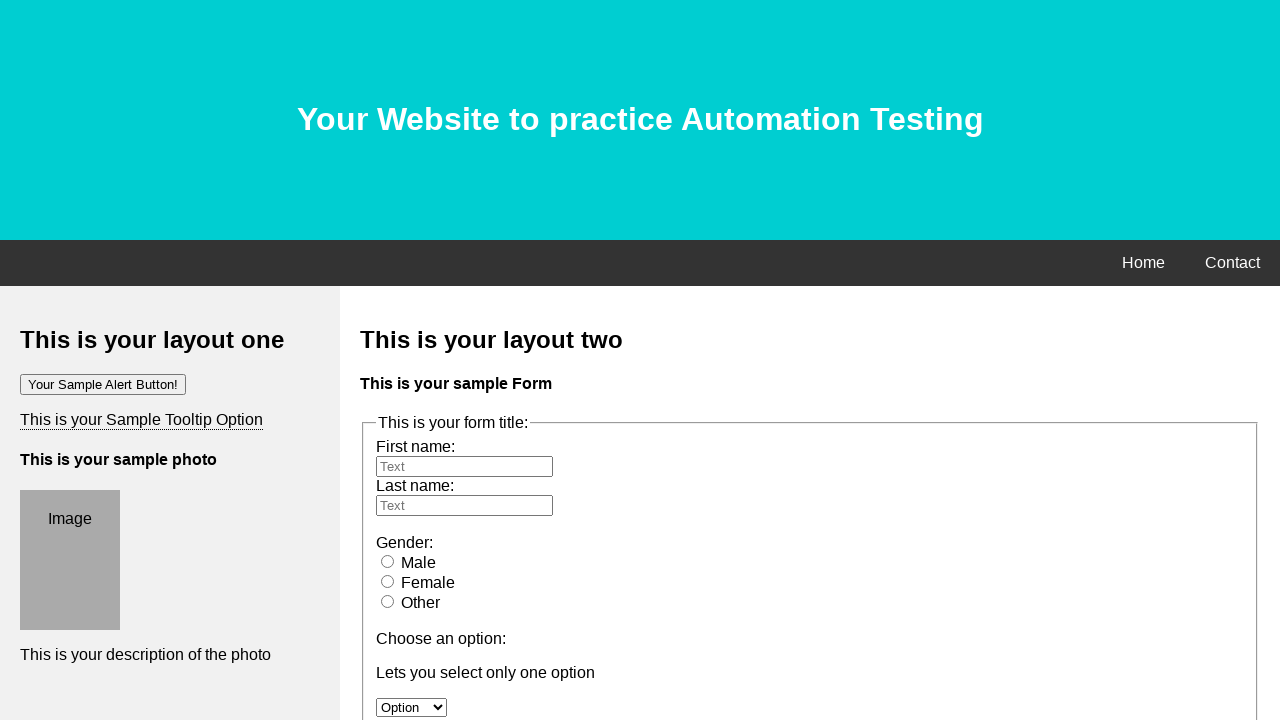

Scrolled to element at bottom of page
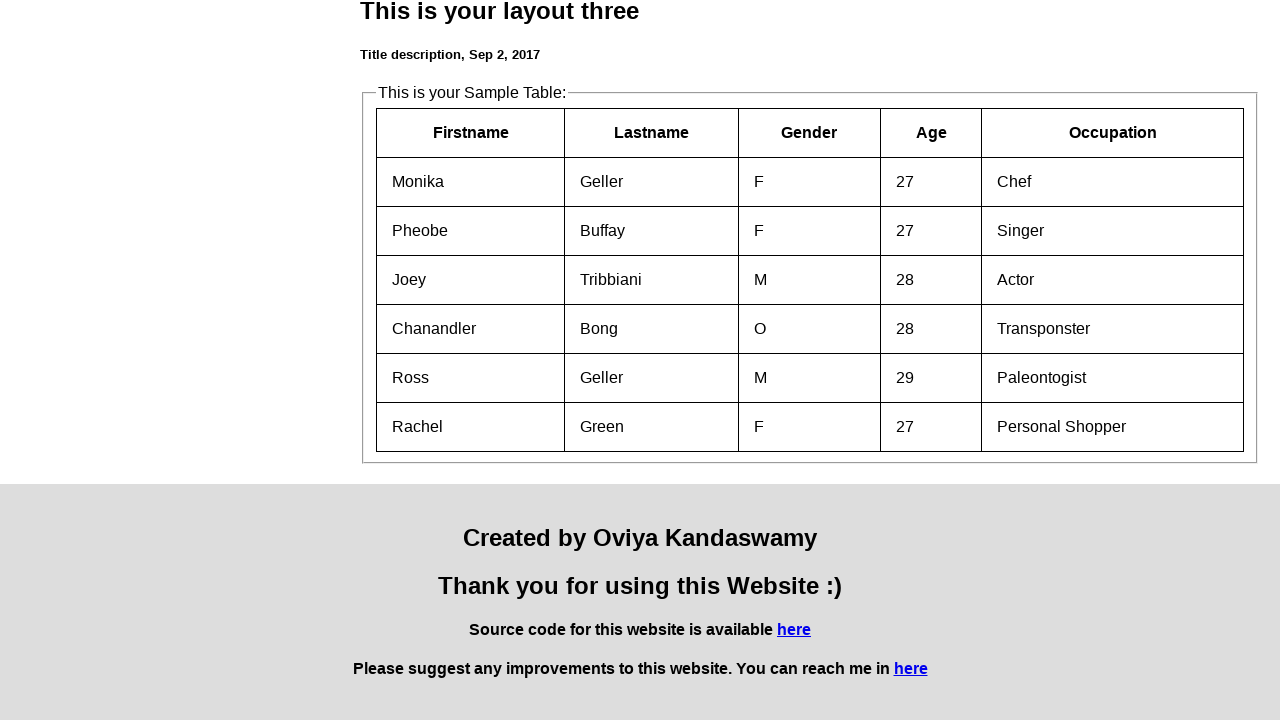

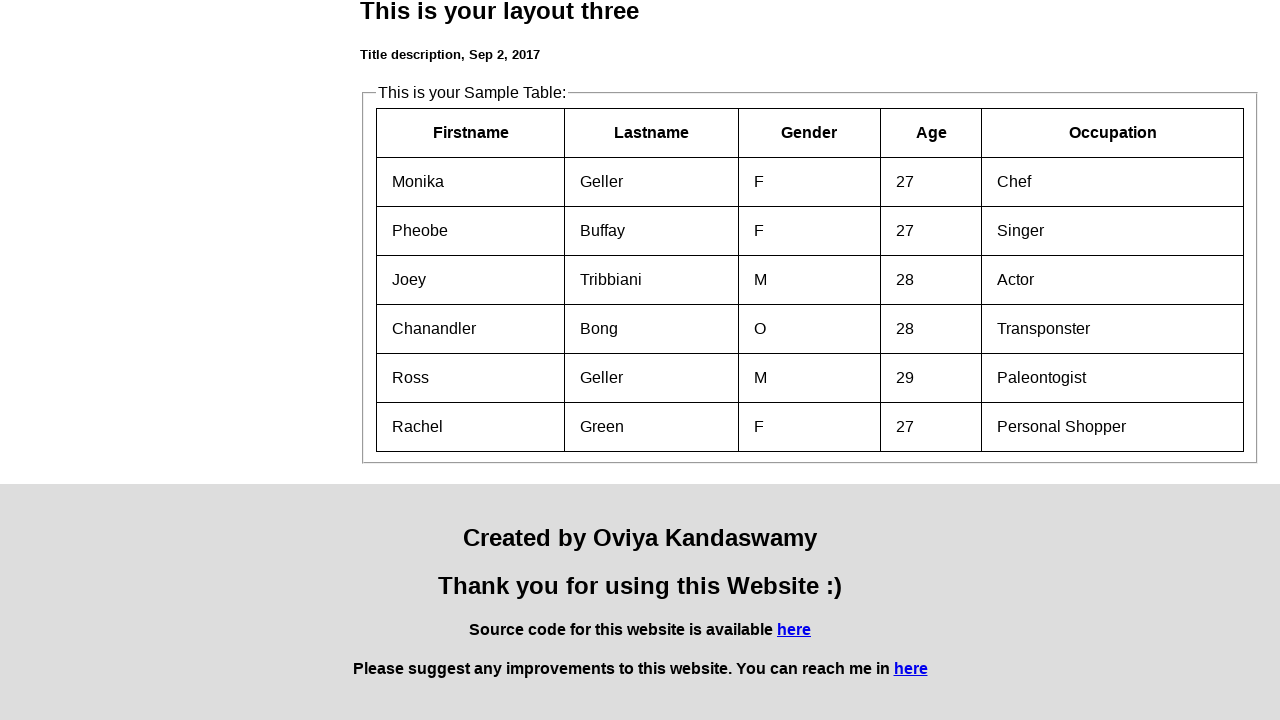